Tests the Starbucks Korea store locator by navigating through region search, selecting a province, viewing the store list, clicking on a store to see its popup details, and then viewing the full store detail page.

Starting URL: https://www.starbucks.co.kr/store/store_map.do

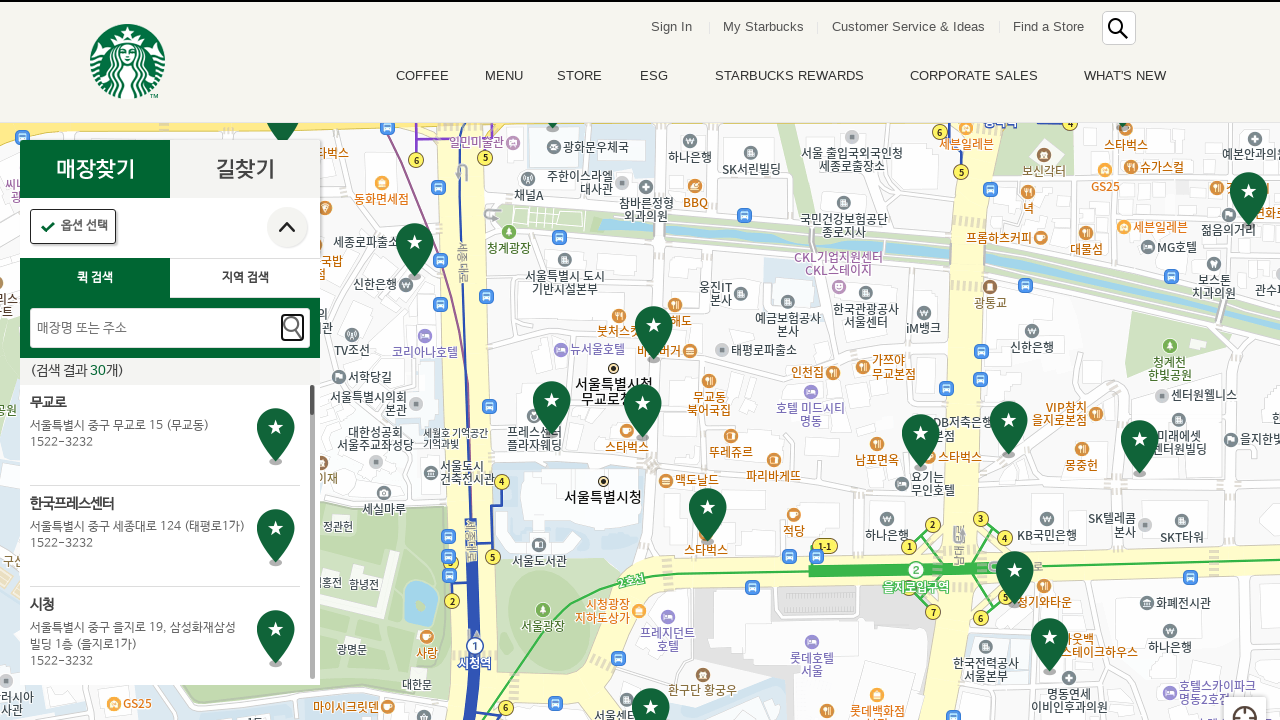

Waited for page to reach networkidle state
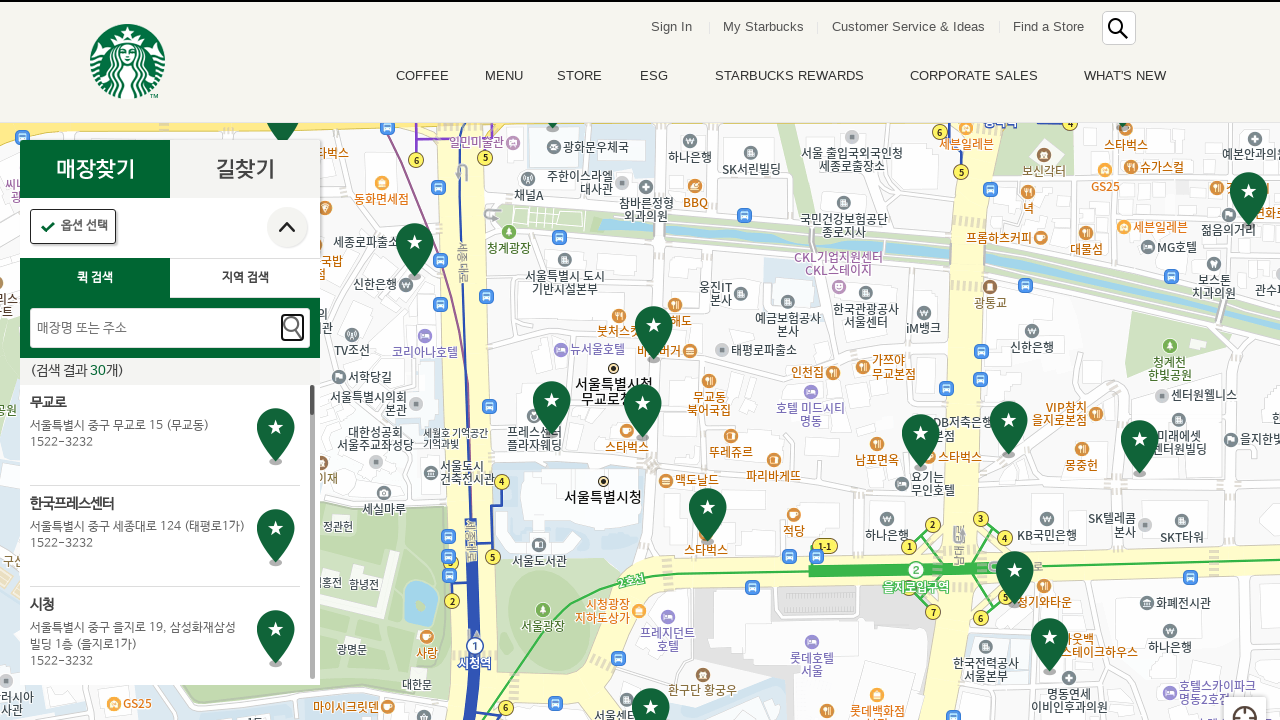

Waited 3 seconds for page to fully stabilize
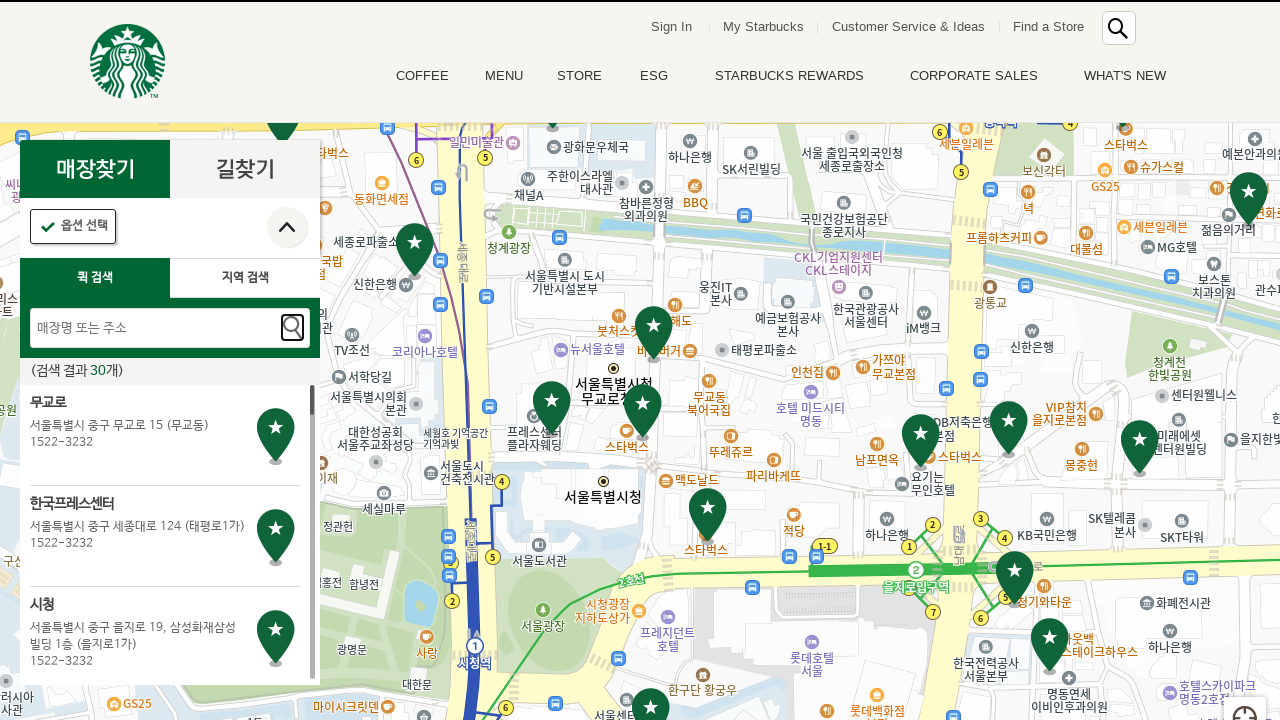

Clicked on region search tab at (245, 278) on #container > div > form > fieldset > div > section > article.find_store_cont > a
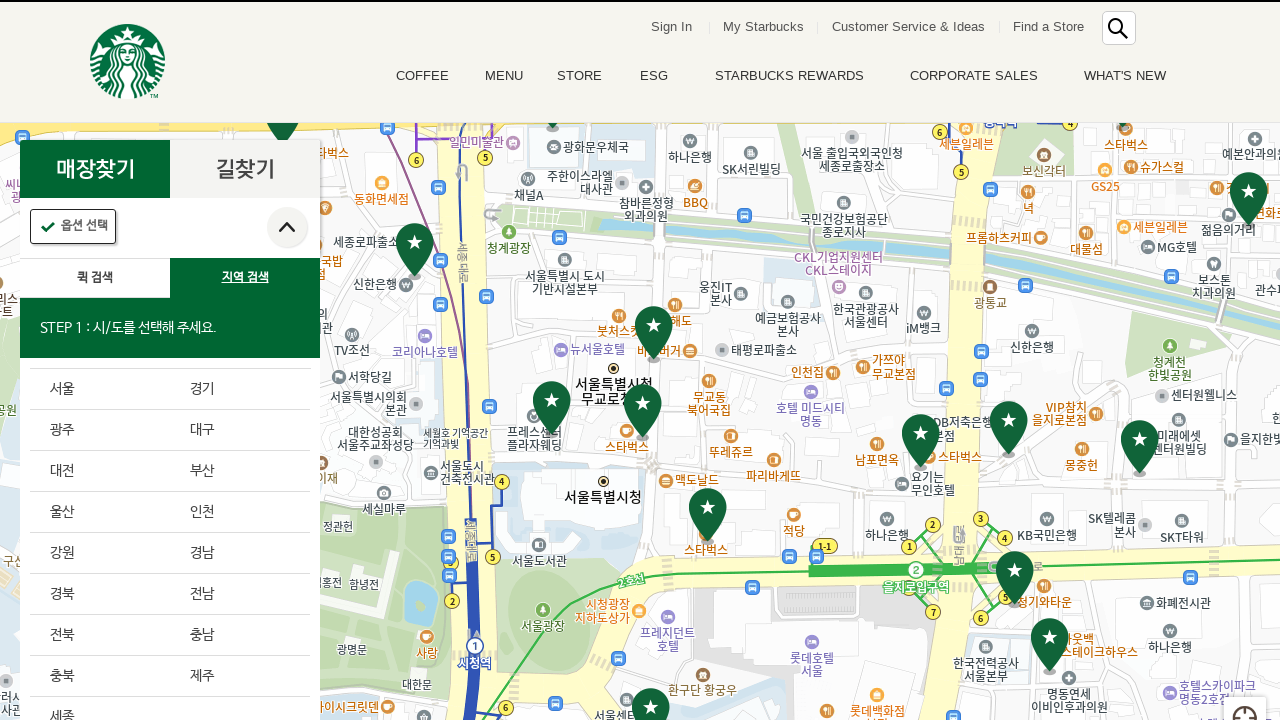

Waited for region search tab to load
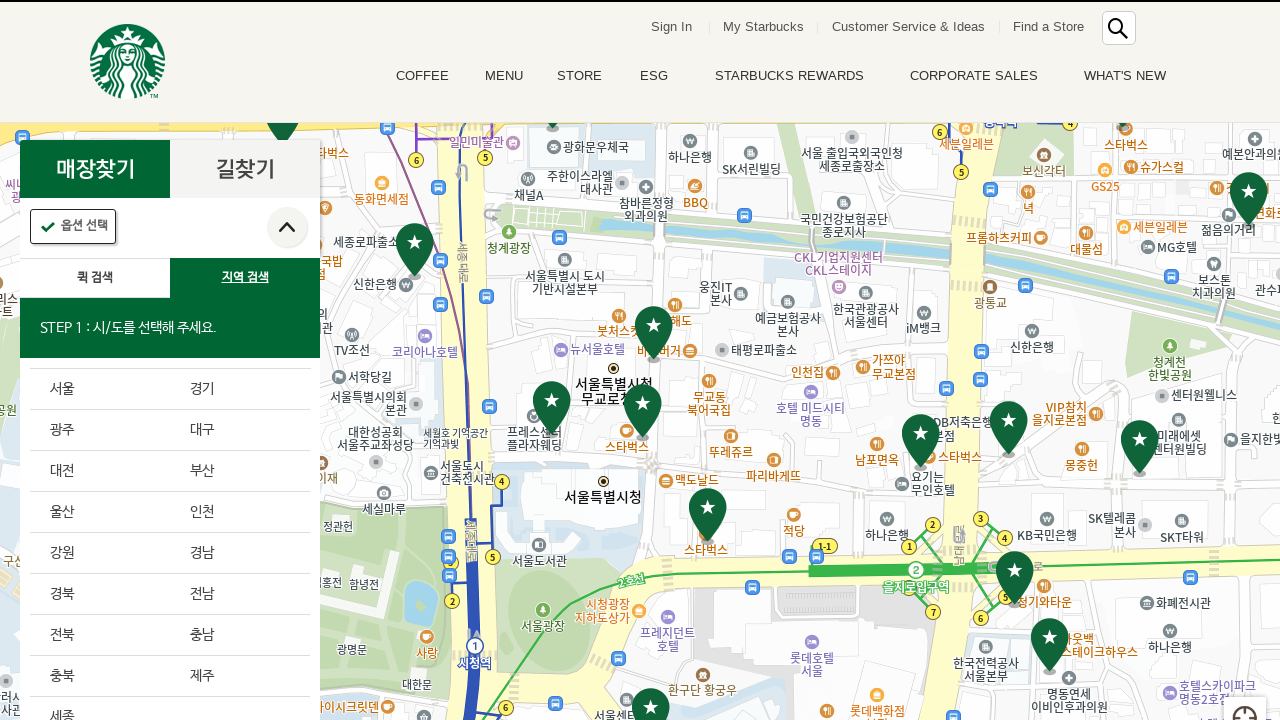

Selected Chungcheongbuk-do province (15th item in list) at (100, 676) on .loca_step1_cont .sido_arae_box li:nth-child(15)
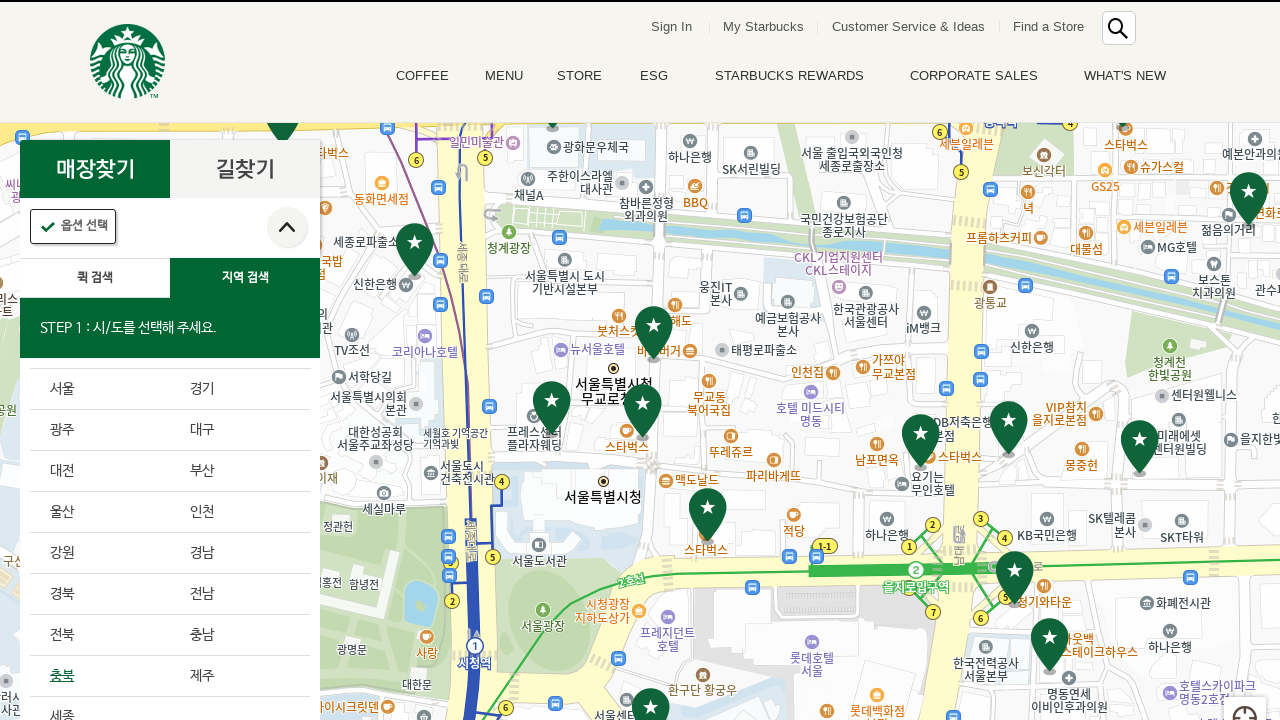

Waited for province selection to load
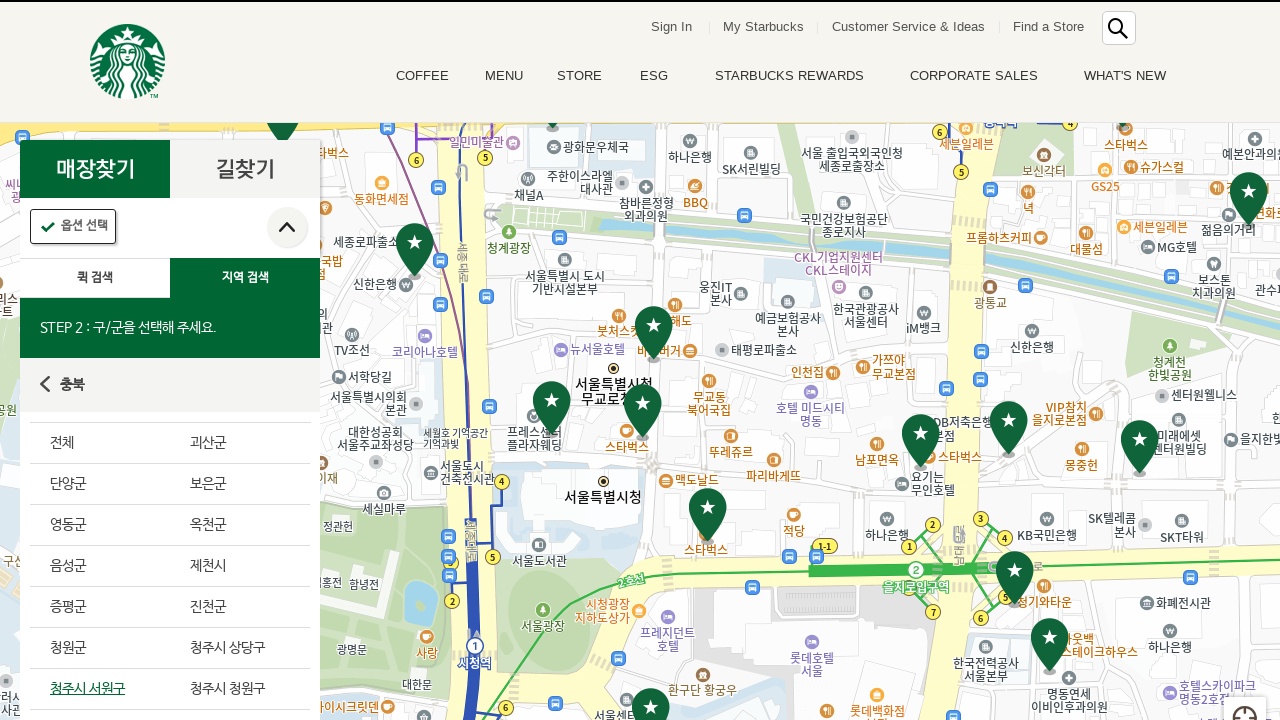

Selected '전체' (all districts) from dropdown at (100, 443) on #mCSB_2_container > ul > li:nth-child(1) > a
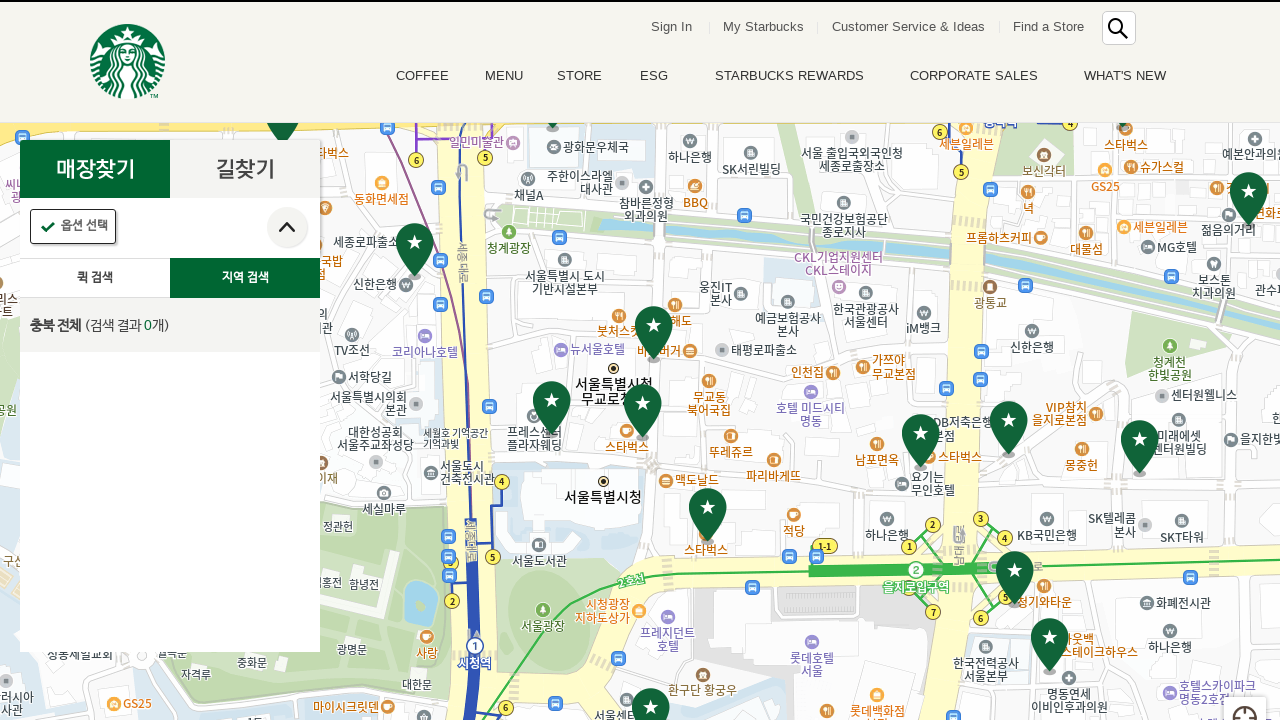

Waited for district selection to load
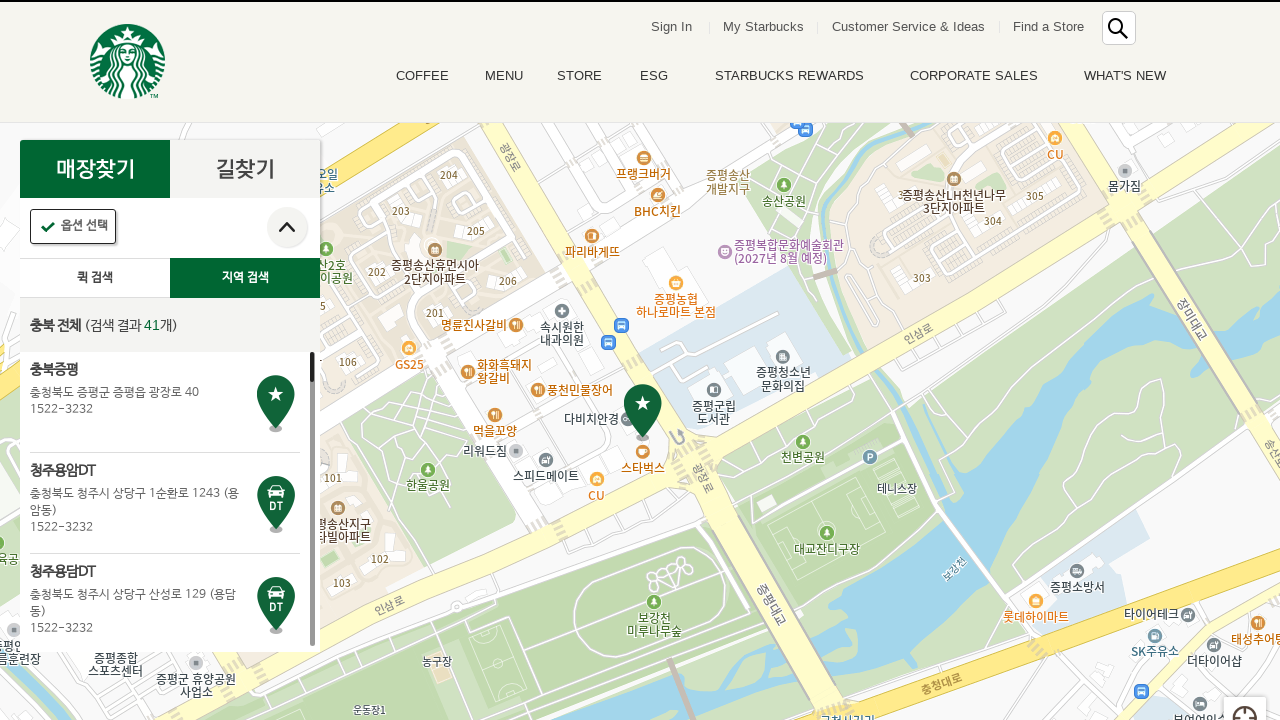

Store results list loaded
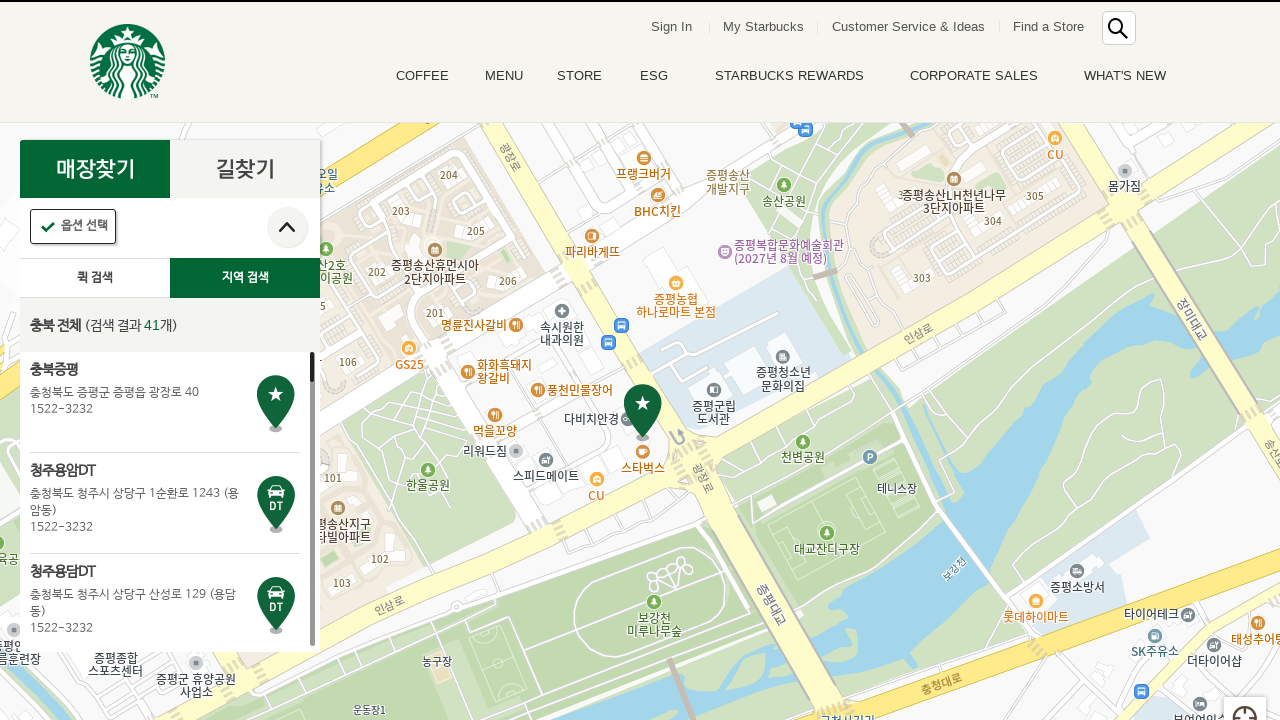

Clicked on first store in results list at (165, 402) on .quickSearchResultBoxSidoGugun .quickResultLstCon >> nth=0
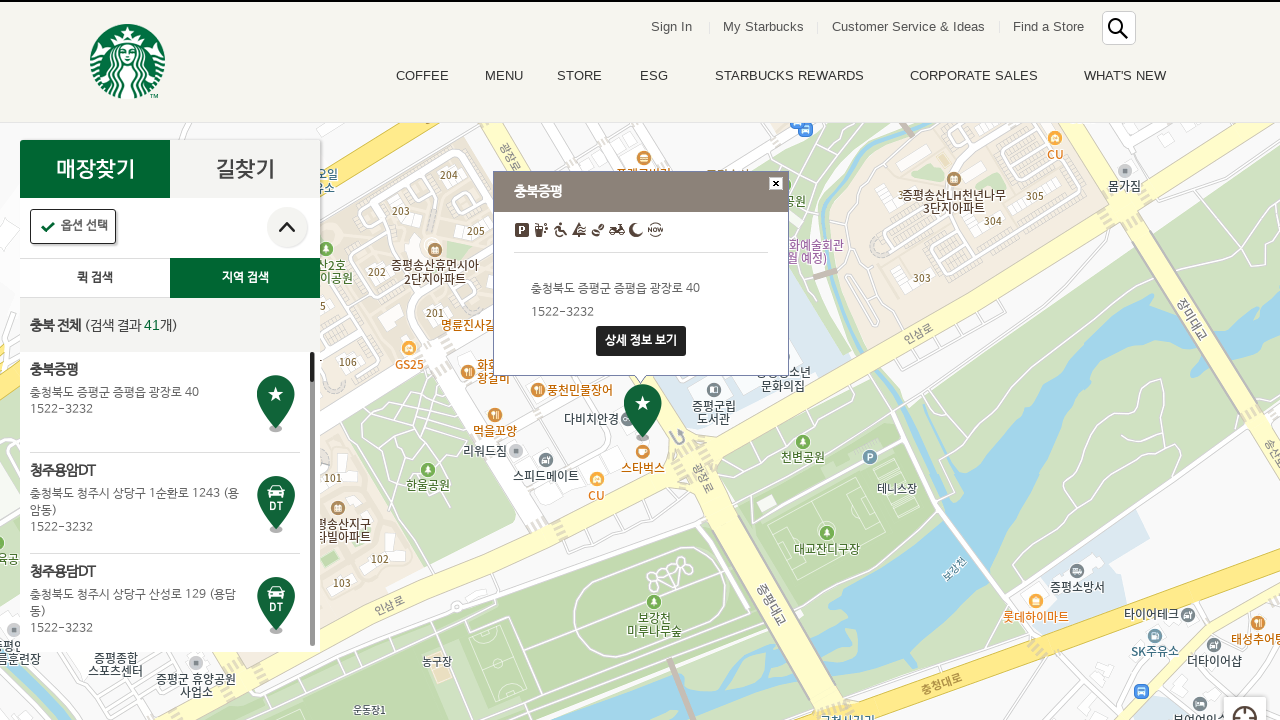

Waited for store selection to process
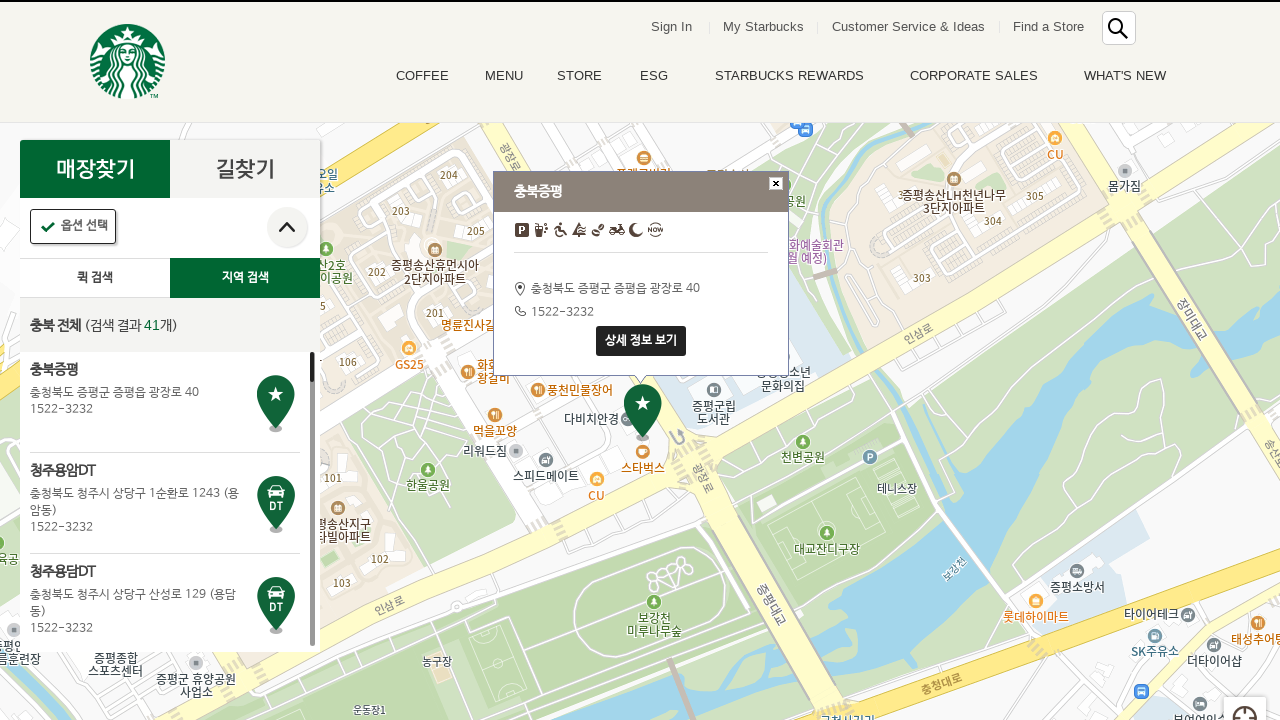

Store popup appeared with header
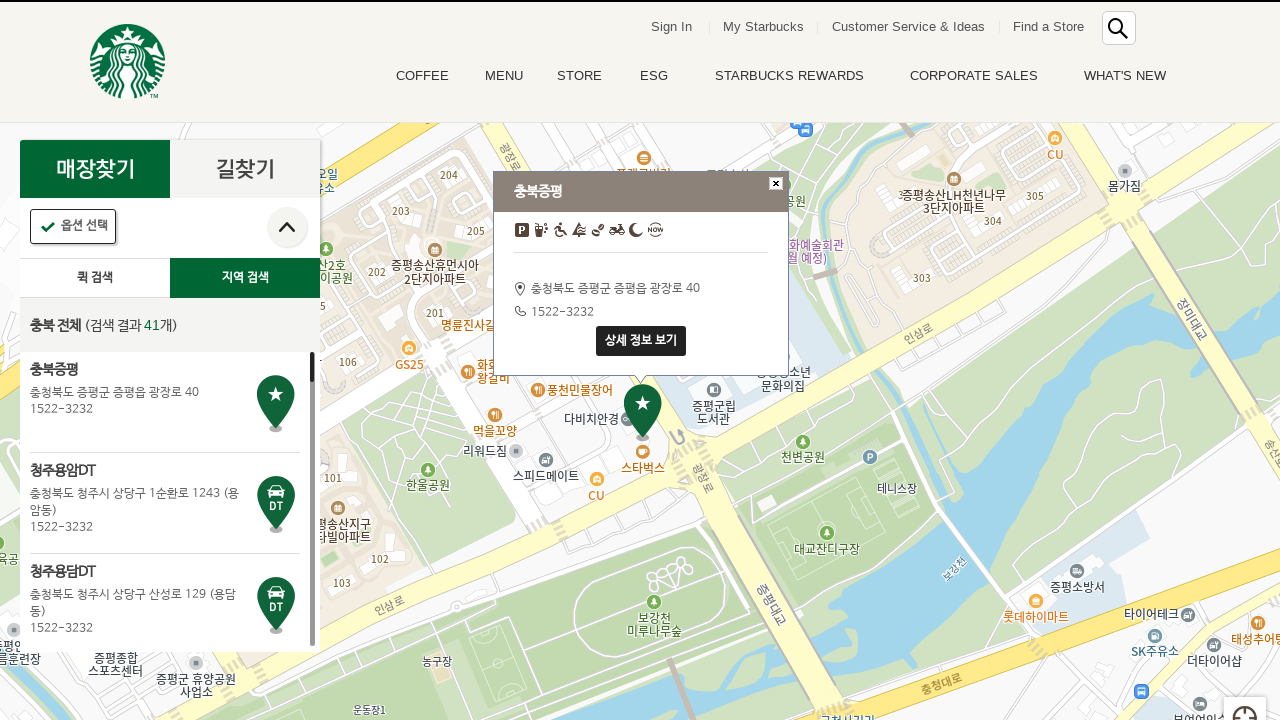

Clicked button to view store detail page at (641, 341) on .map_marker_pop .btn_marker_detail
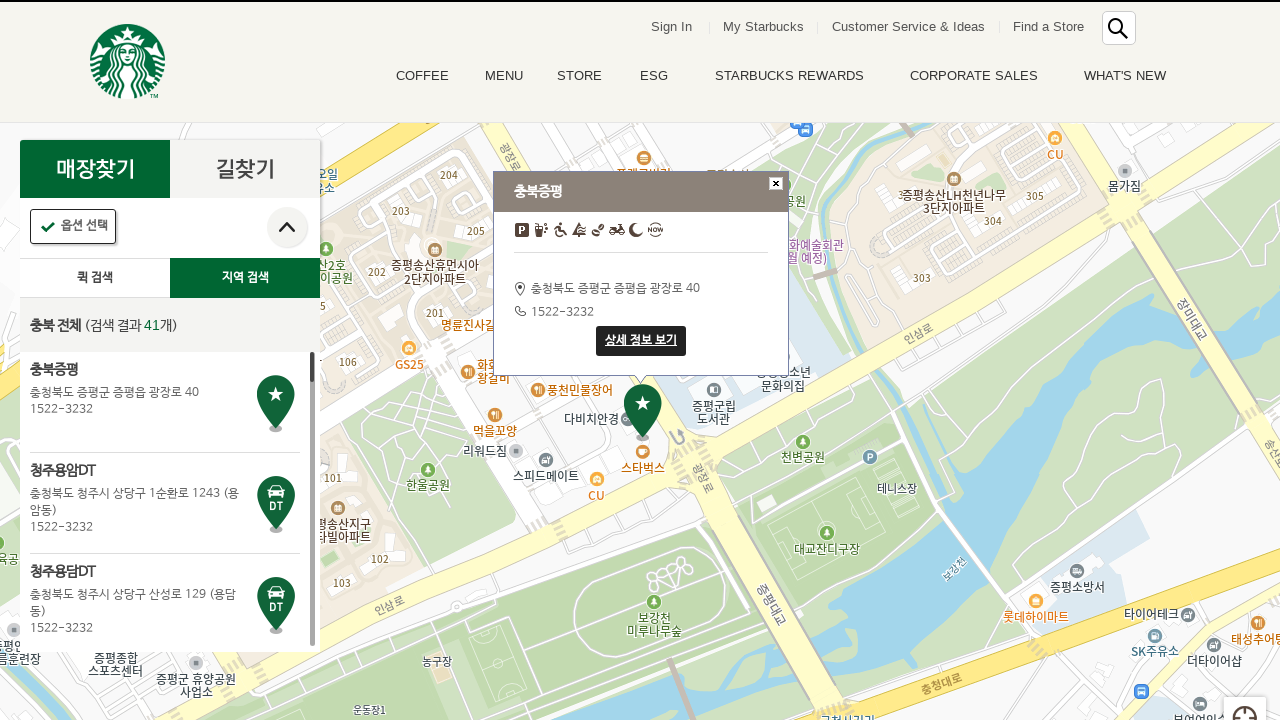

Waited for detail page to open
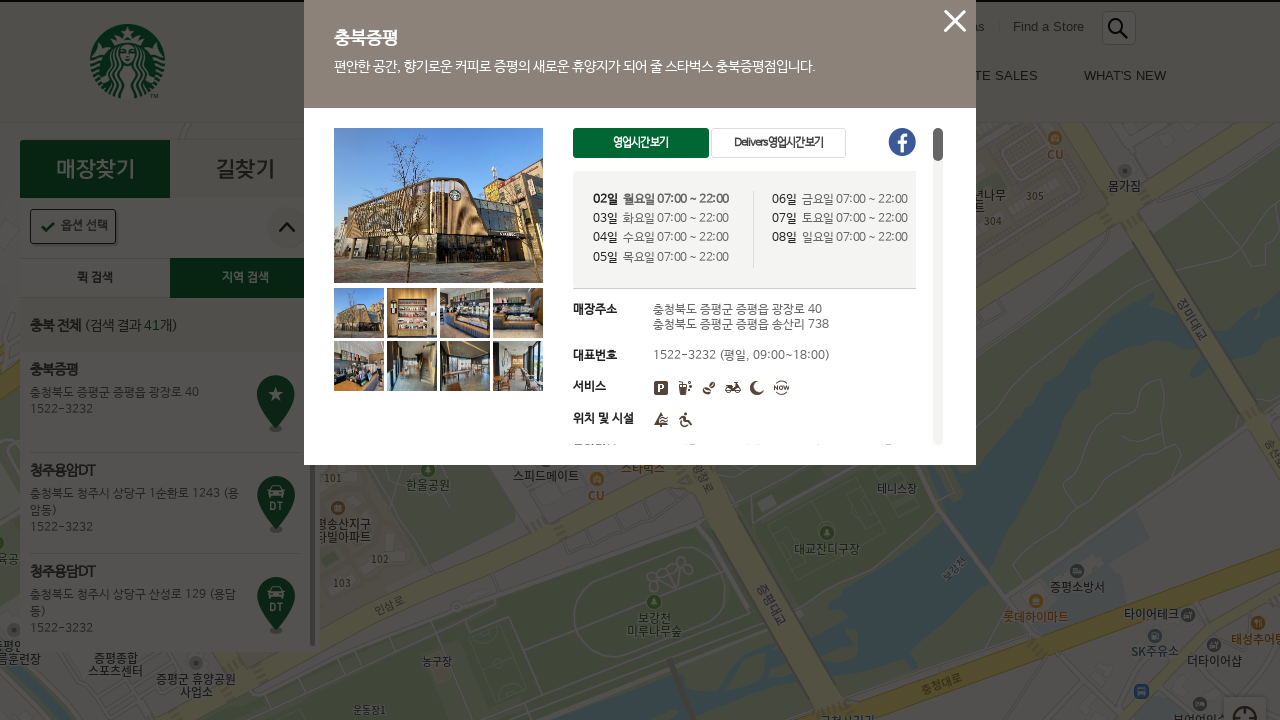

Store detail page content loaded with store title visible
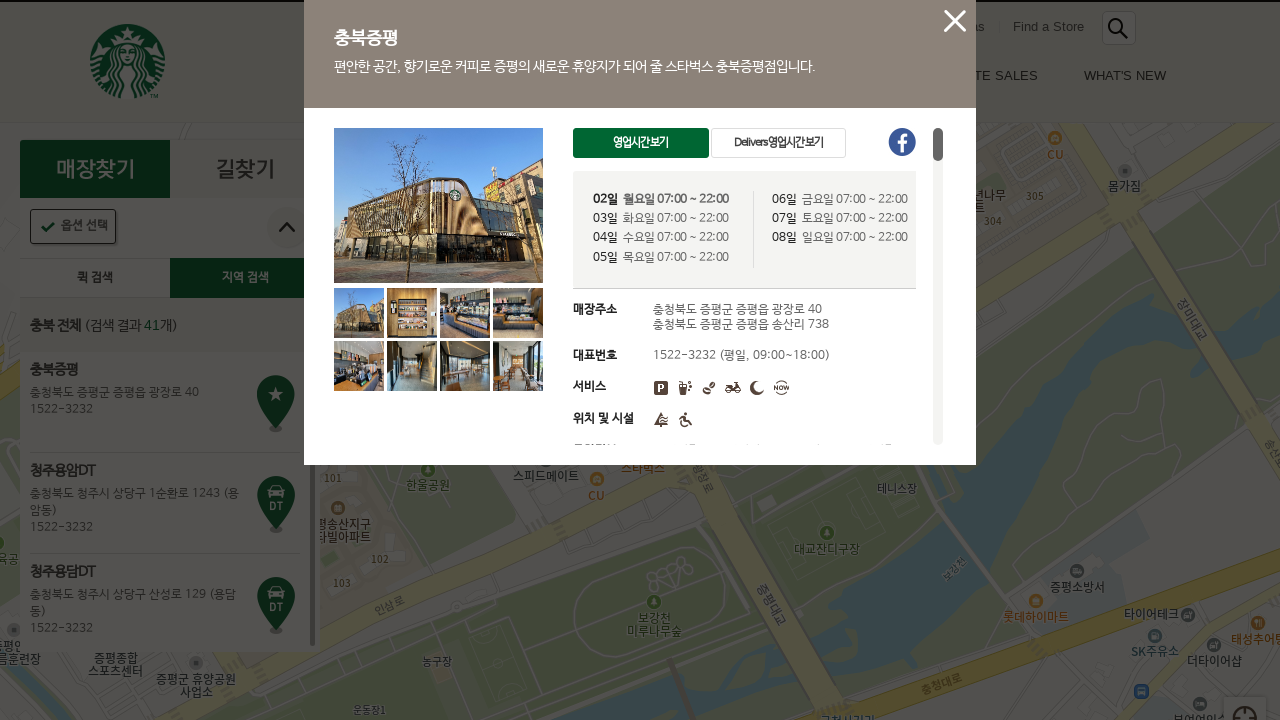

Clicked close button to close detail popup at (955, 21) on .btn_pop_close a
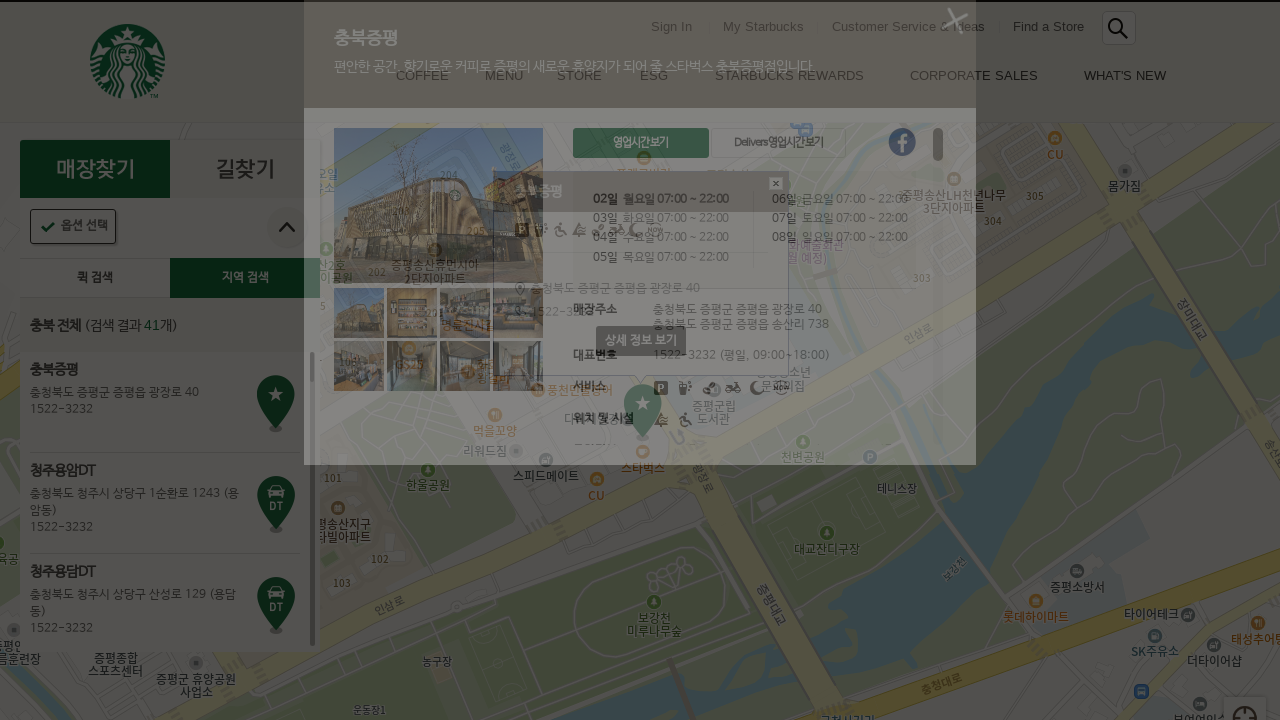

Waited for popup to close
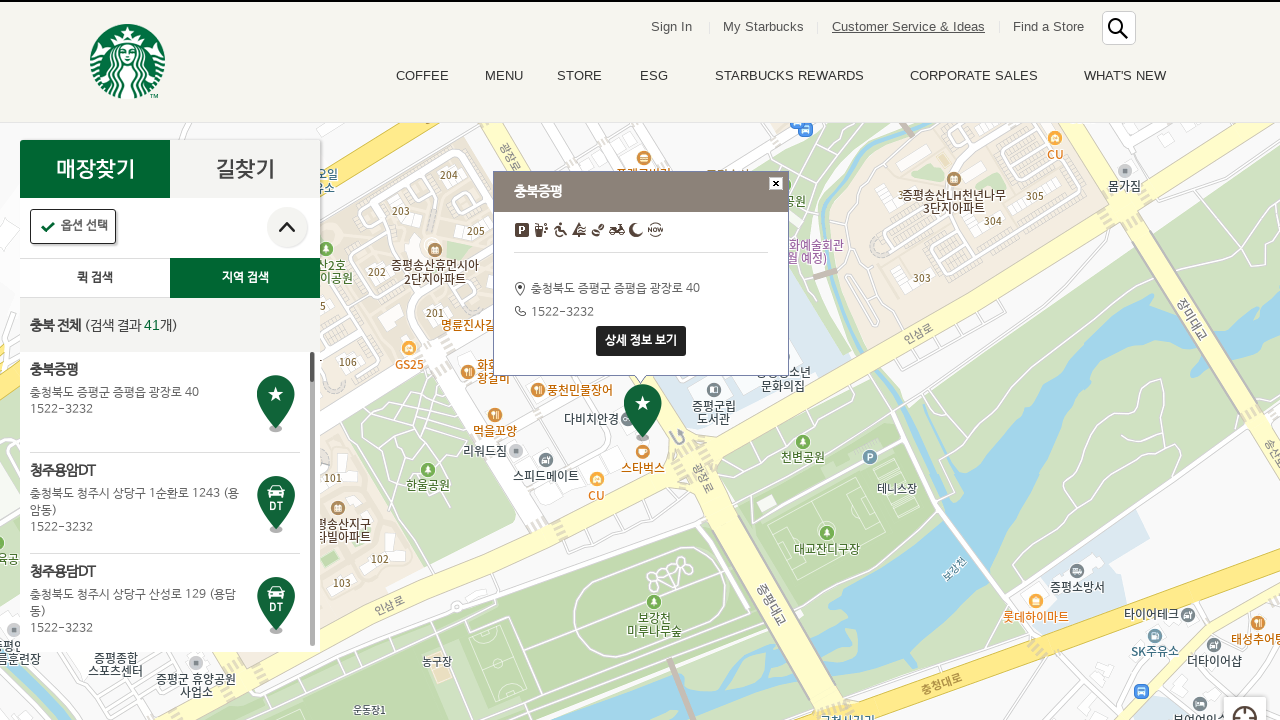

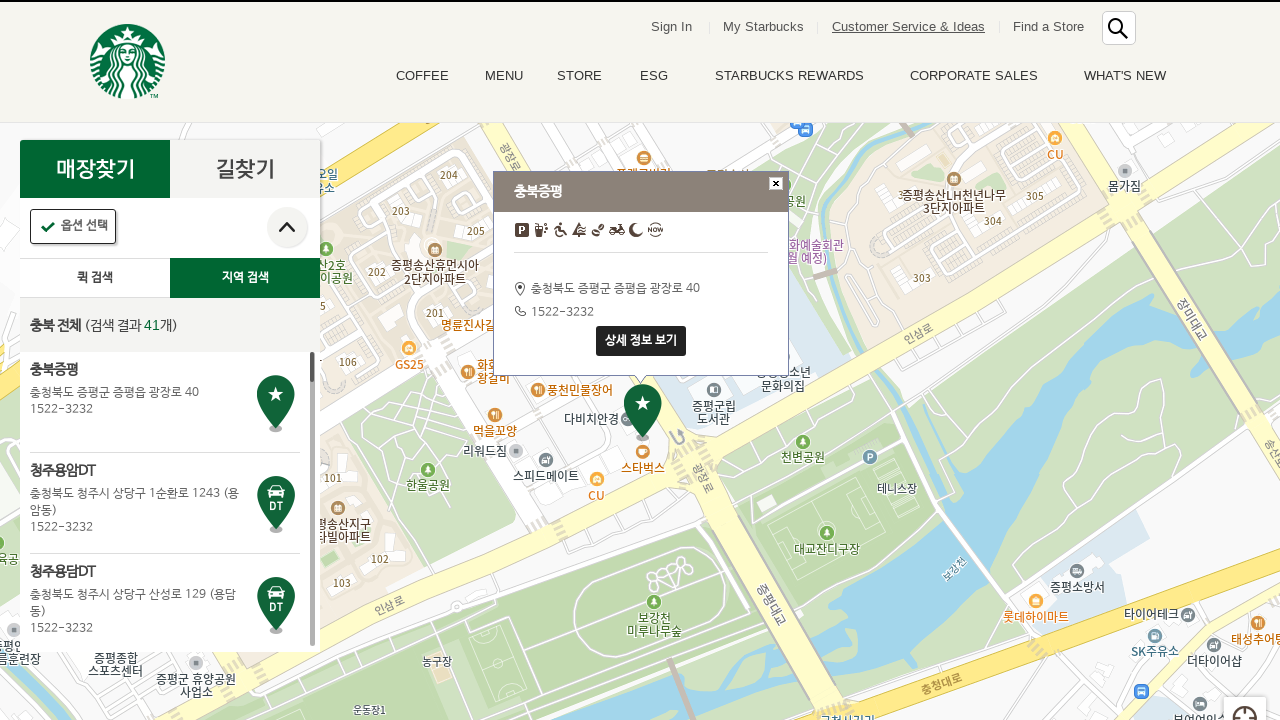